Tests 3ddd.ru navigation by clicking the 3D Models button and verifying URL change

Starting URL: https://3ddd.ru/

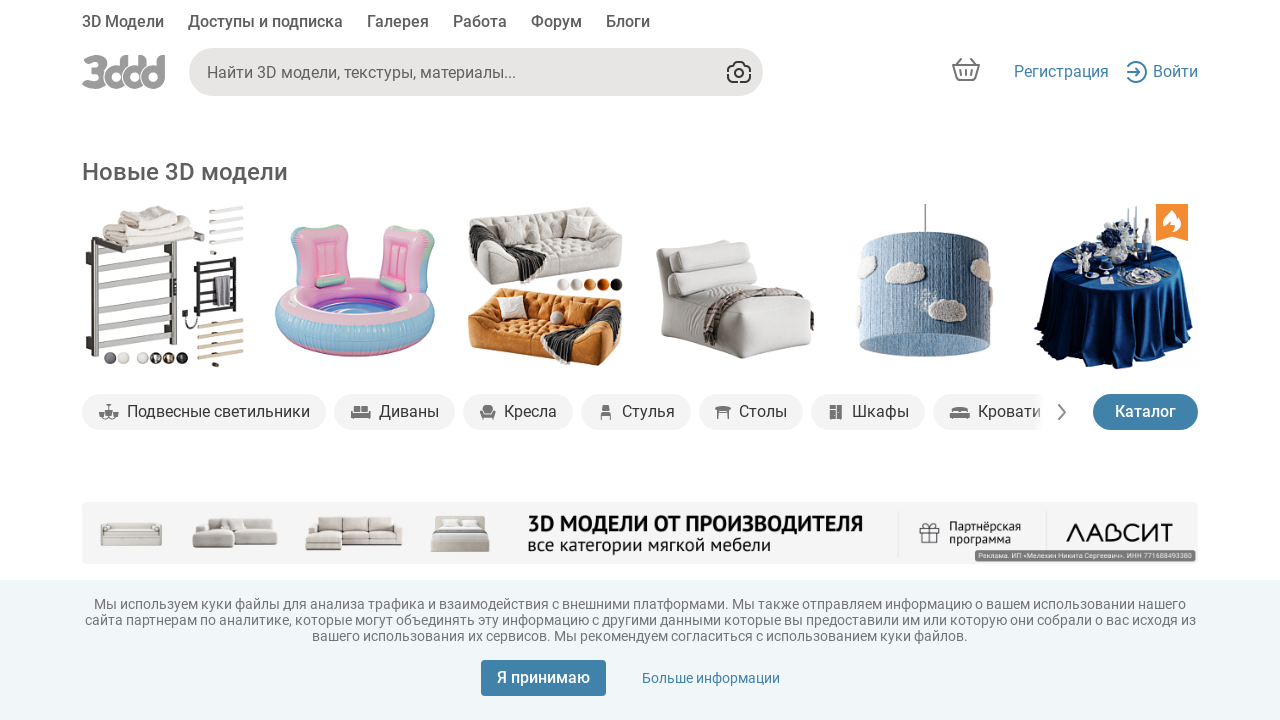

Clicked 3D Models button at (123, 24) on xpath=//*[text()='3D Модели']
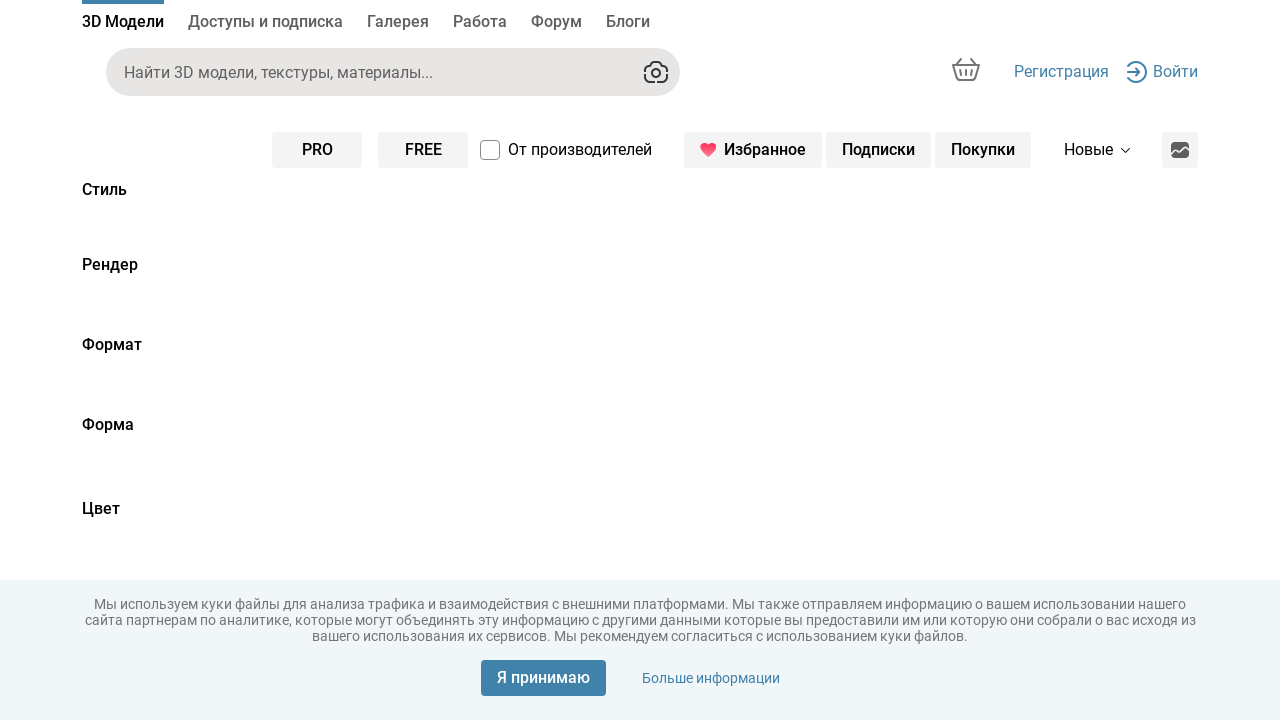

Navigation to 3D Models page completed, URL changed to /3dmodels
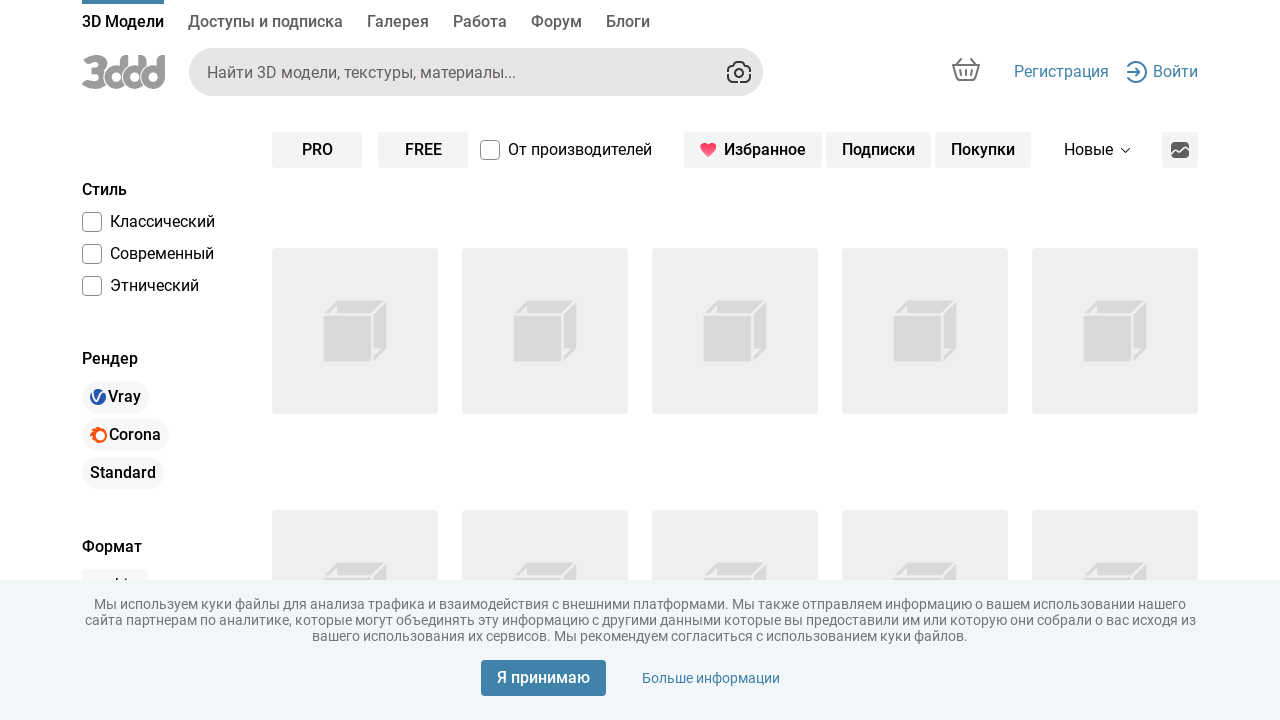

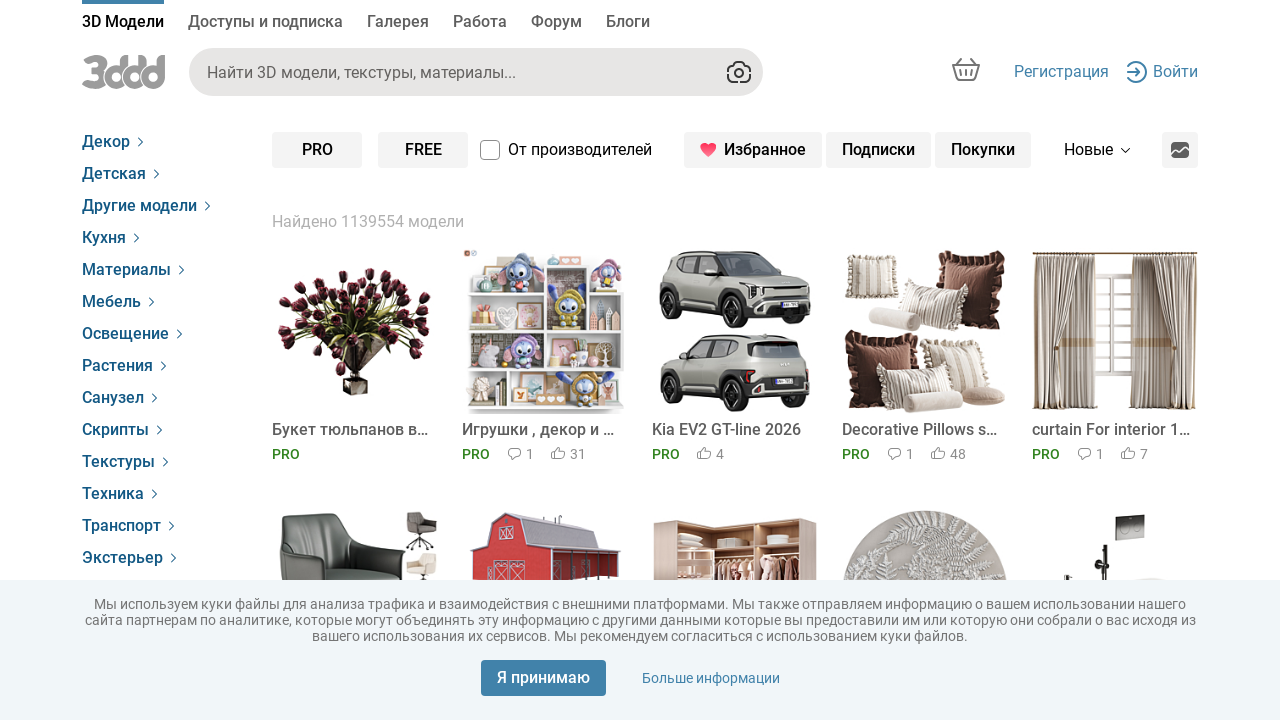